Tests drag and drop functionality by dragging an element from source to target location

Starting URL: https://www.leafground.com/drag.xhtml

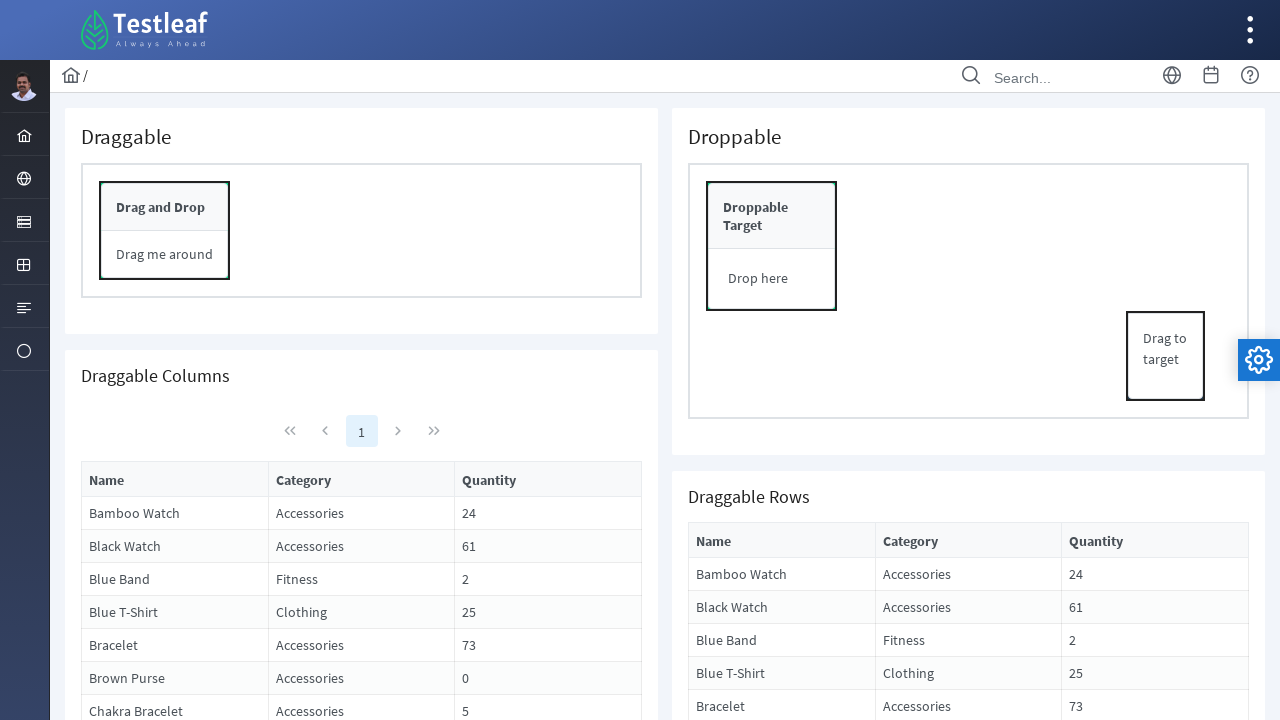

Located source element to drag
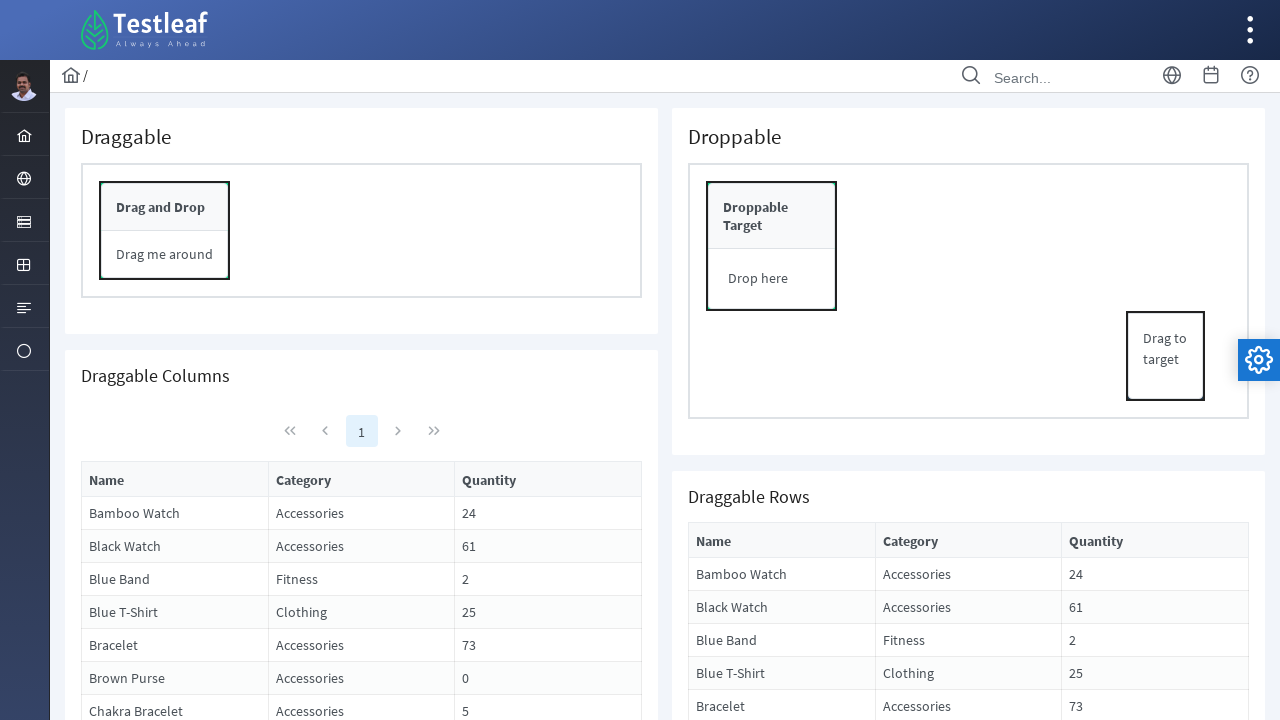

Located target element for drop
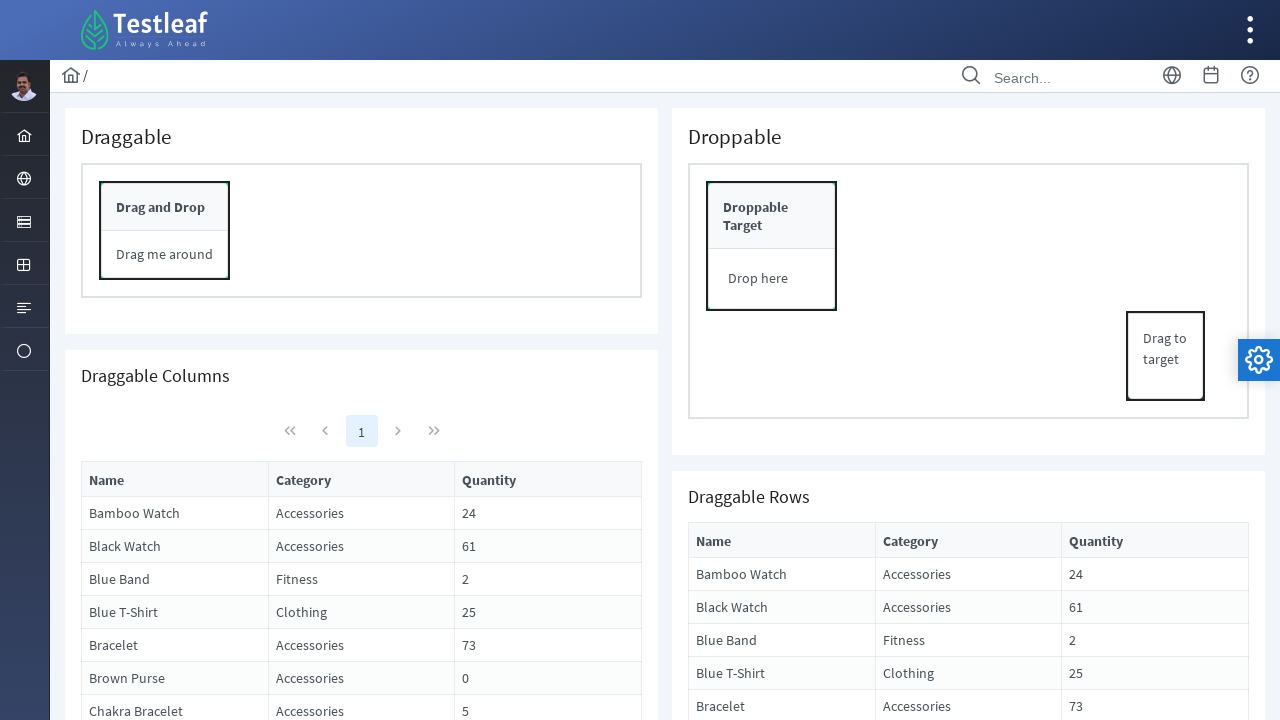

Dragged element from source to target location at (165, 255)
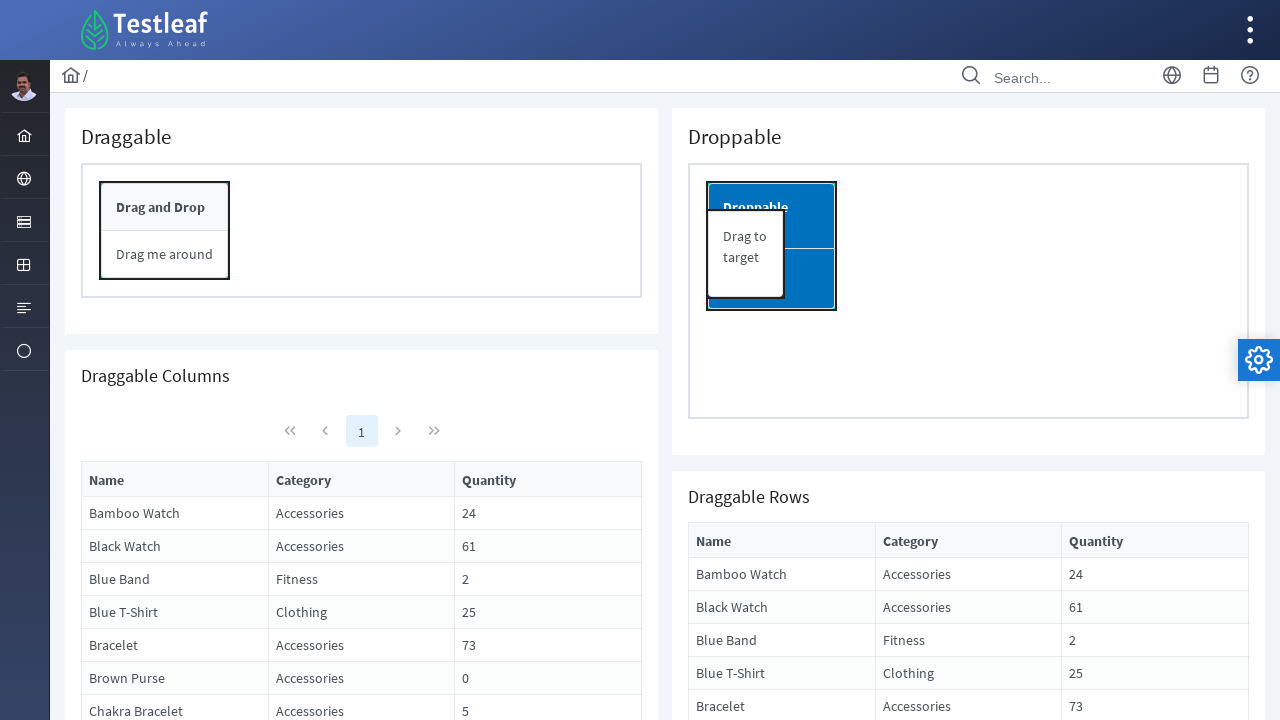

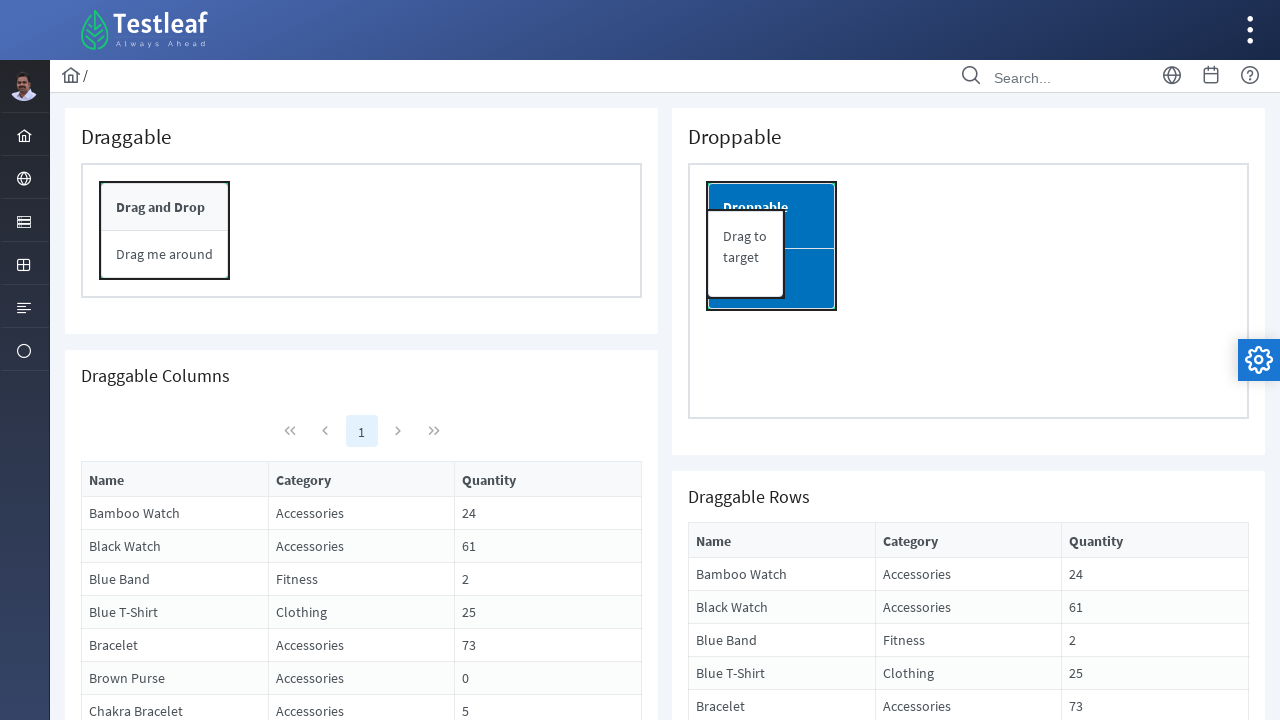